Opens the JD.com homepage and waits for 10 seconds to verify that Selenium and WebDriver are properly configured and can access web pages.

Starting URL: http://www.jd.com

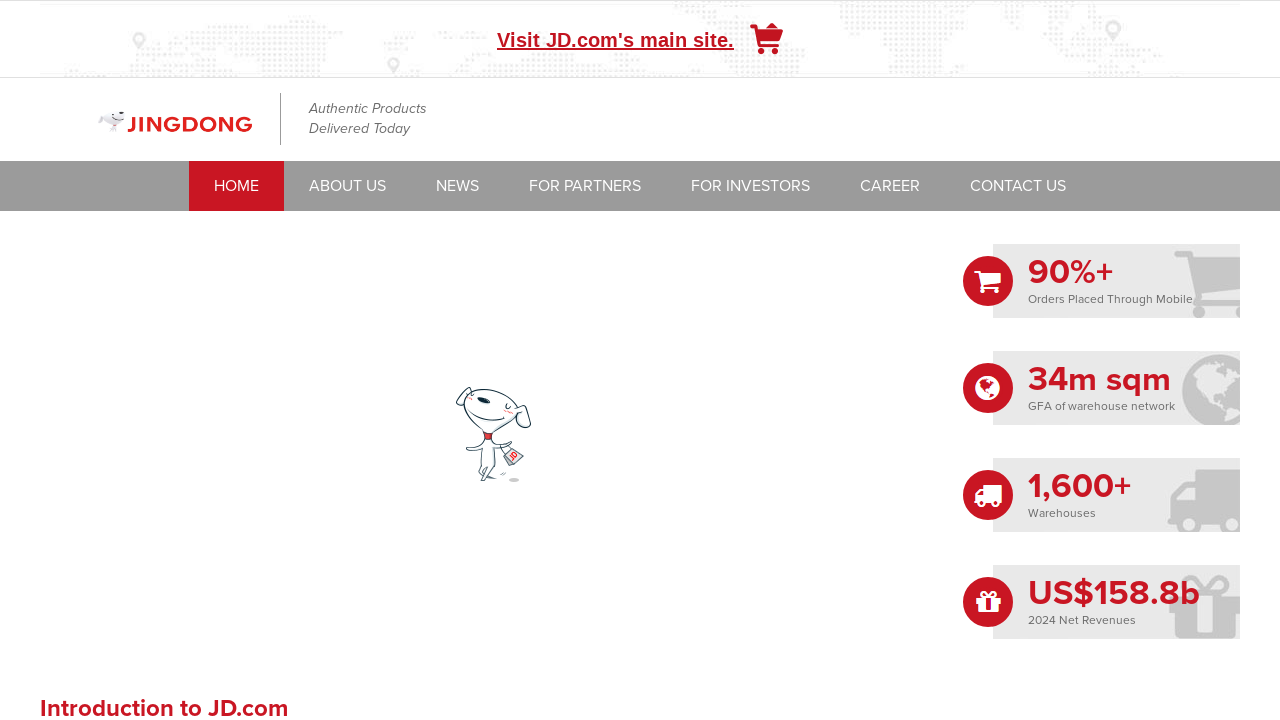

Navigated to JD.com homepage
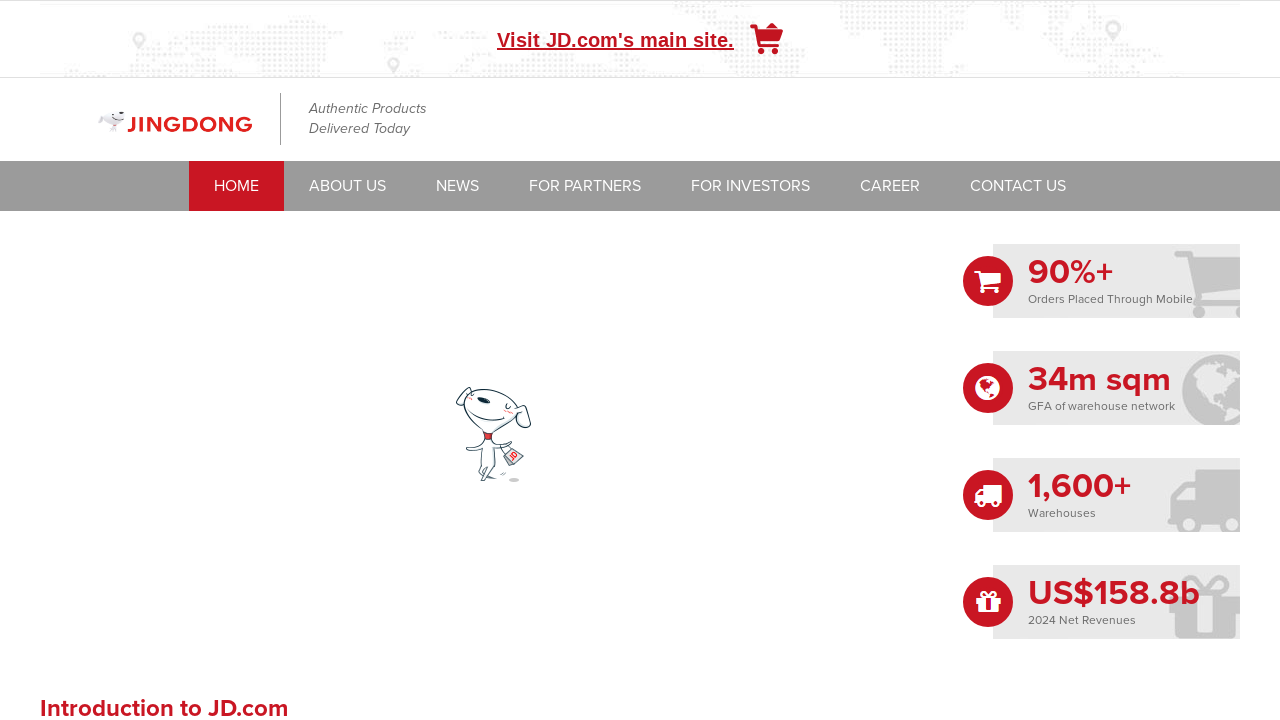

Page DOM content loaded
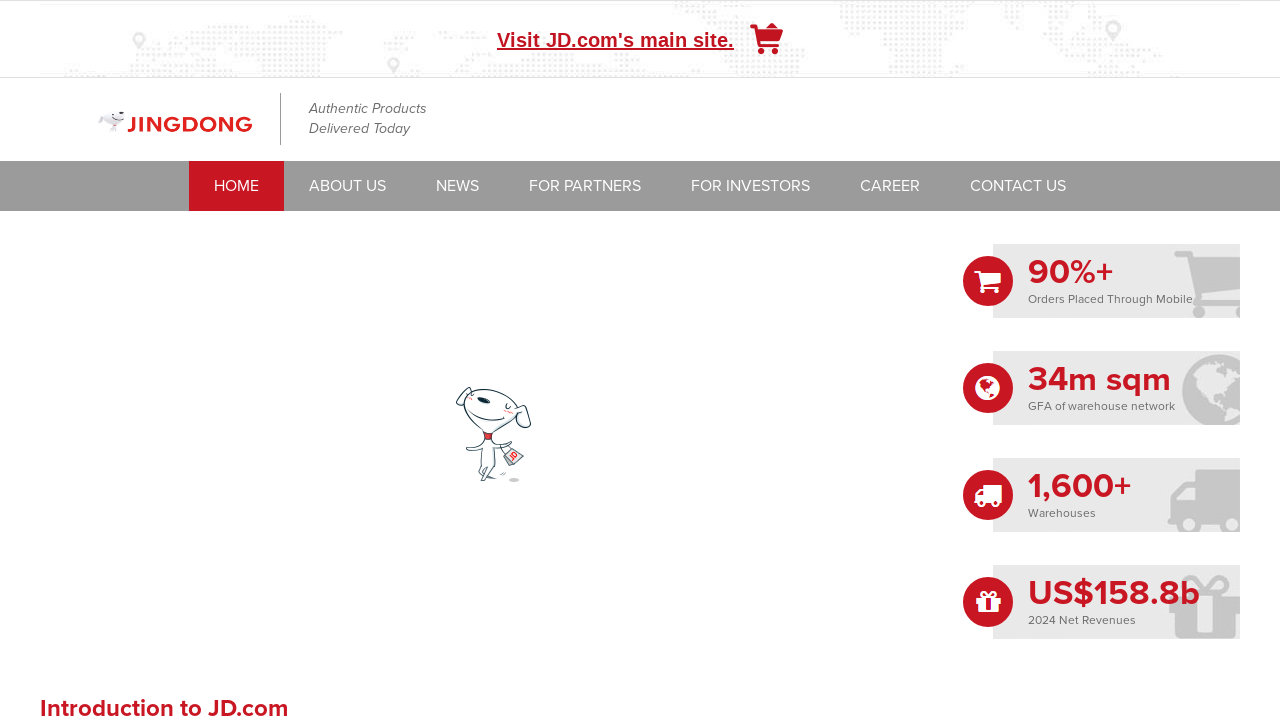

Waited 2 seconds to verify Selenium and WebDriver configuration
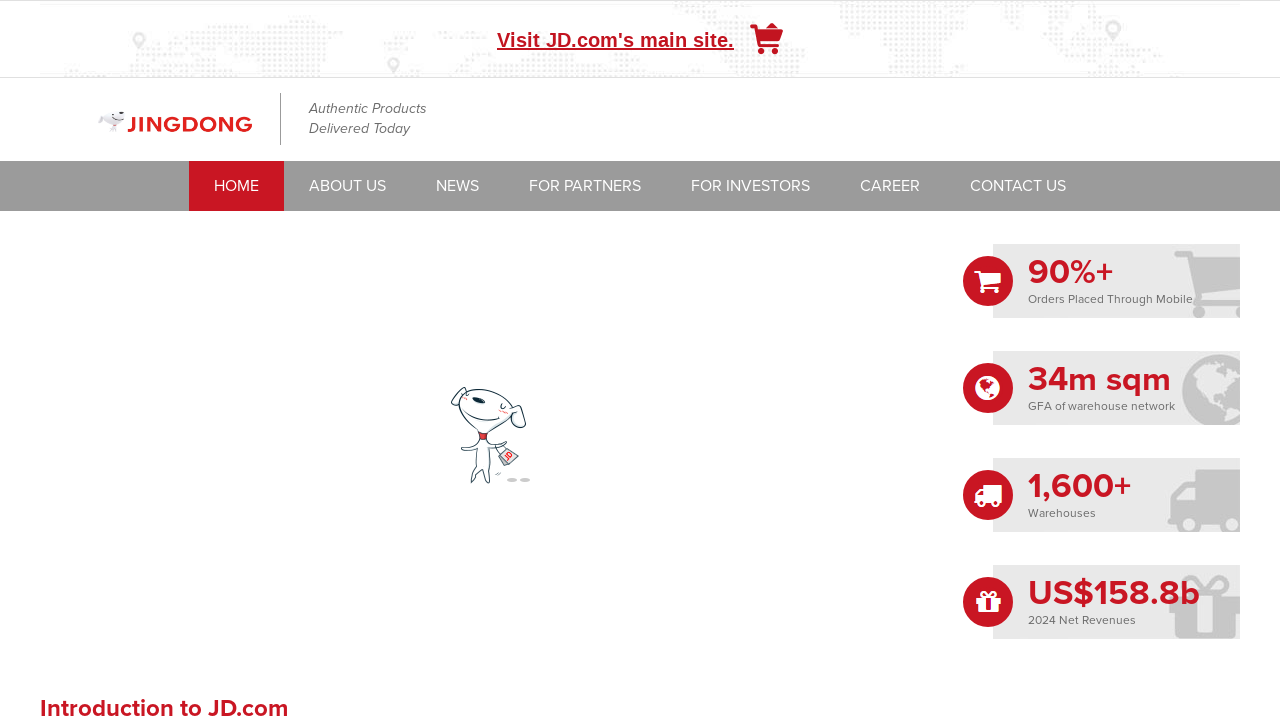

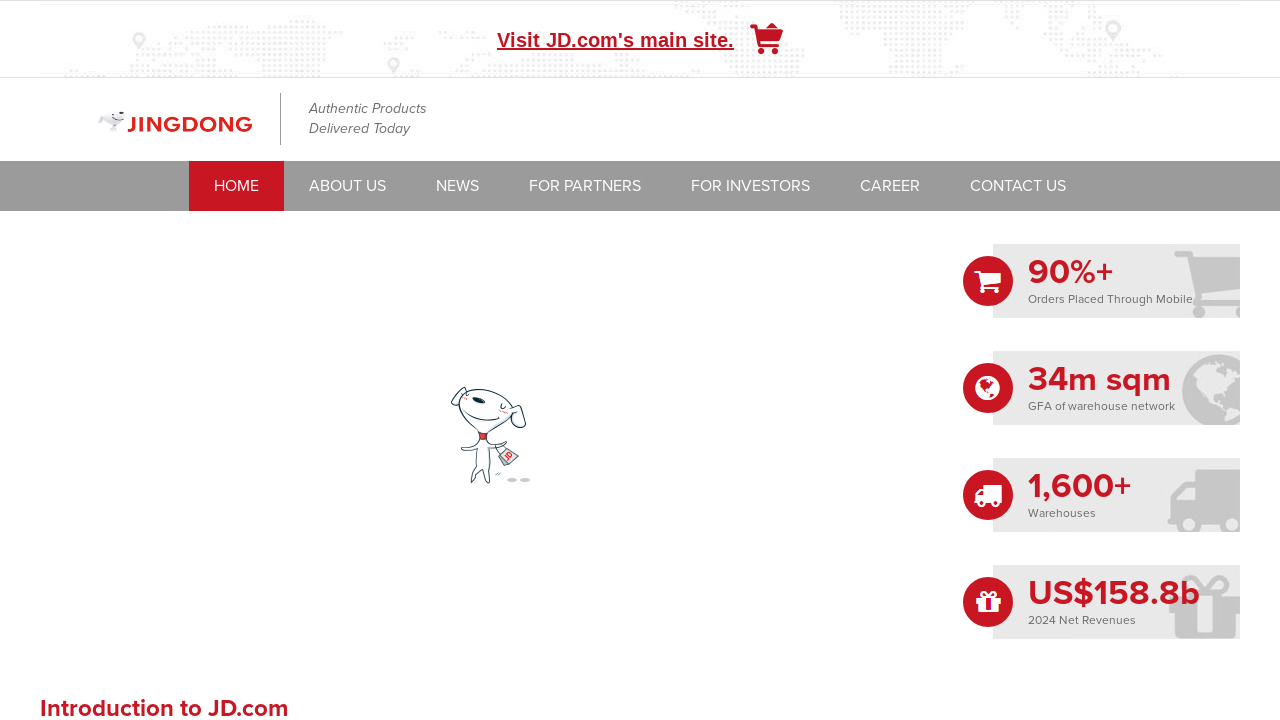